Navigates through Swarthmore College course catalog, clicks on the first department, then iterates through all courses in that department clicking on each to expand details.

Starting URL: https://catalog.swarthmore.edu/content.php?catoid=7&navoid=194

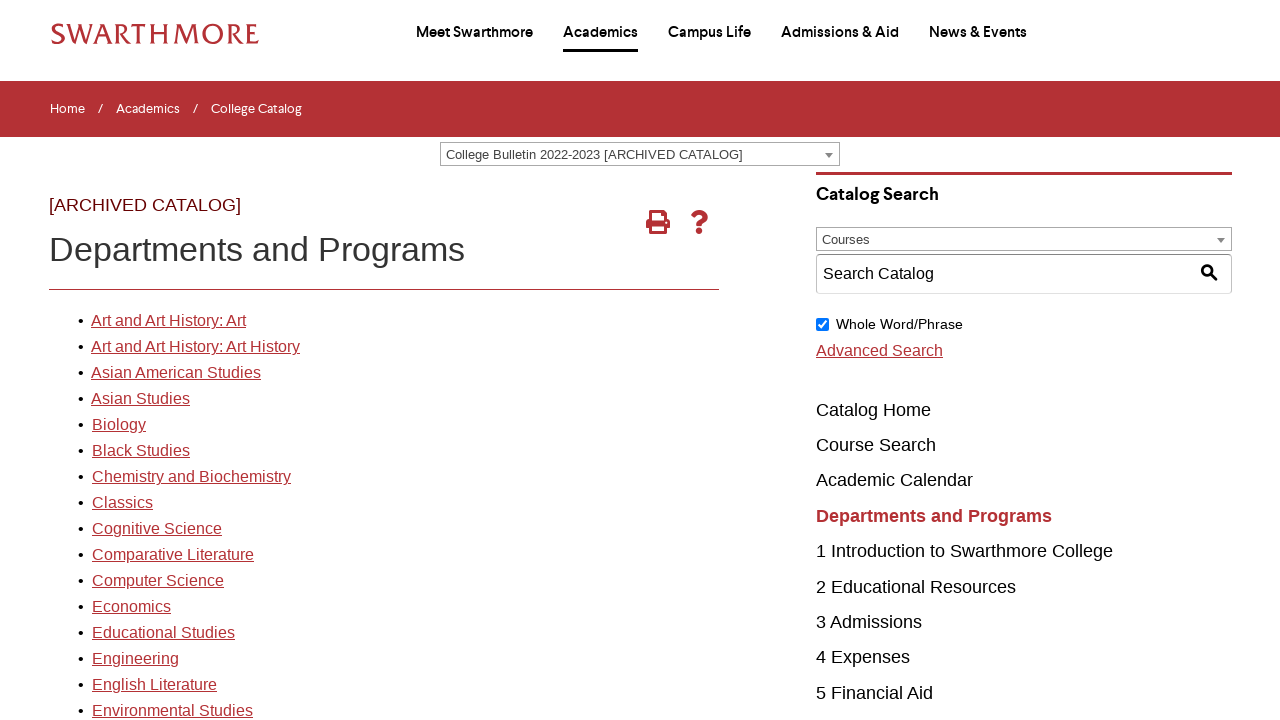

Clicked on the first department link in Swarthmore College course catalog at (168, 321) on xpath=//*[@id='gateway-page']/body/table/tbody/tr[3]/td[1]/table/tbody/tr[2]/td[
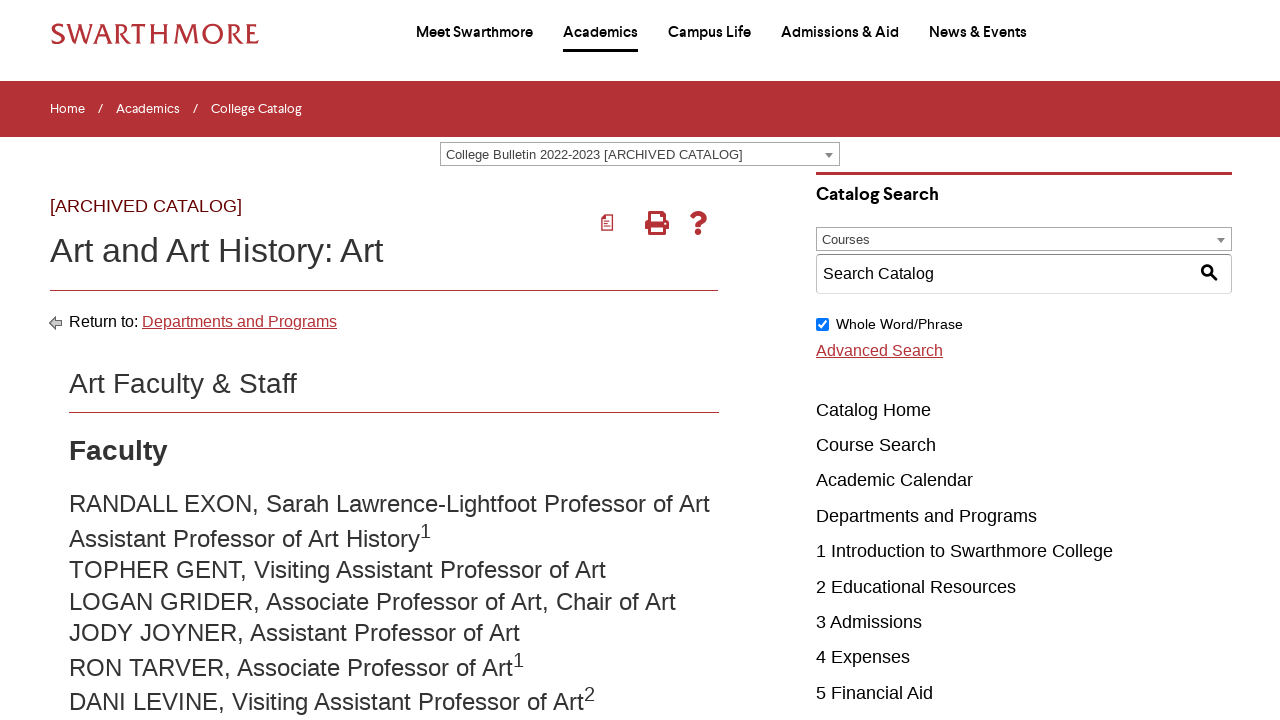

Course list loaded successfully
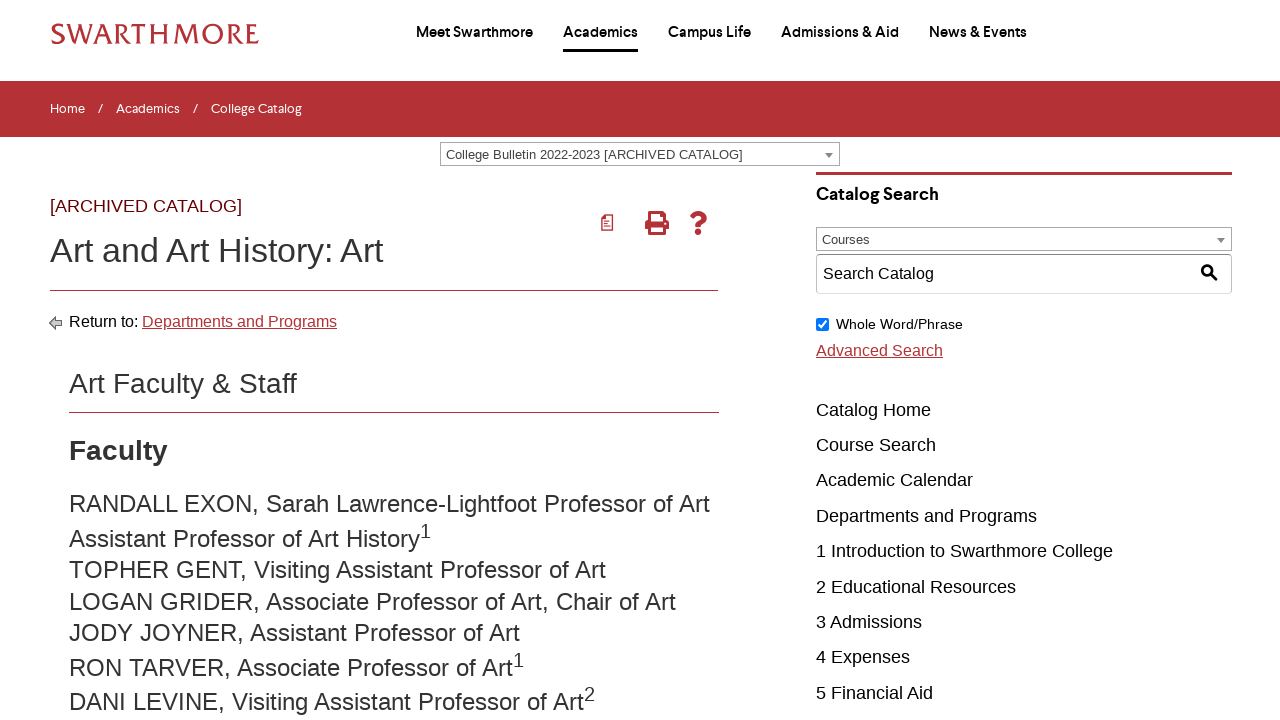

Retrieved all course elements from department (total: 22 courses)
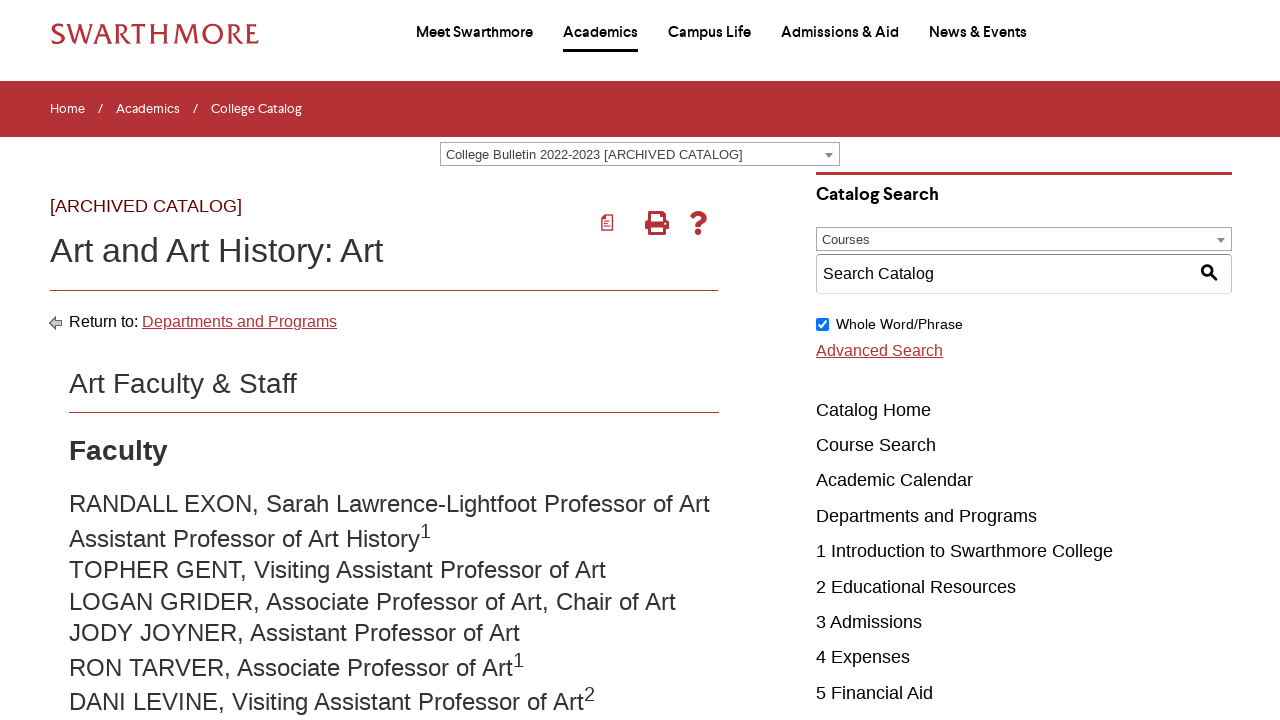

Clicked on course 1 to expand details at (282, 361) on .acalog-course >> nth=0 >> a
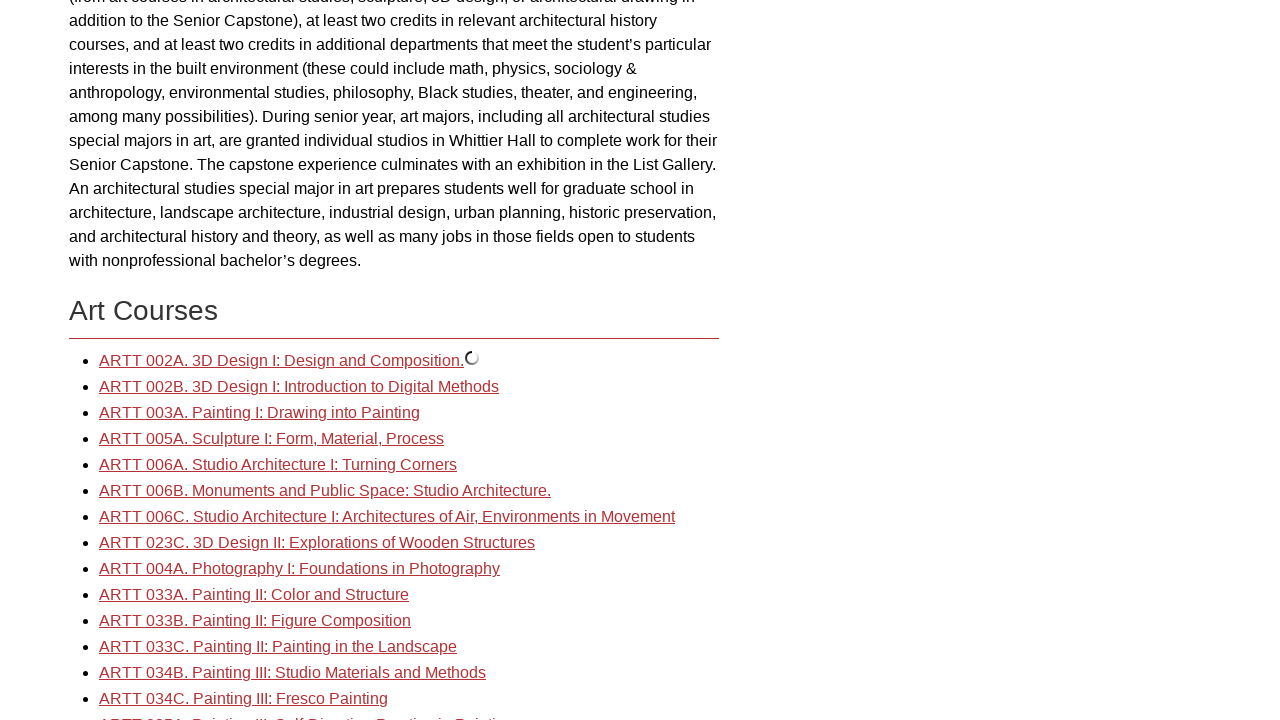

Waited for course 1 expansion animation to complete
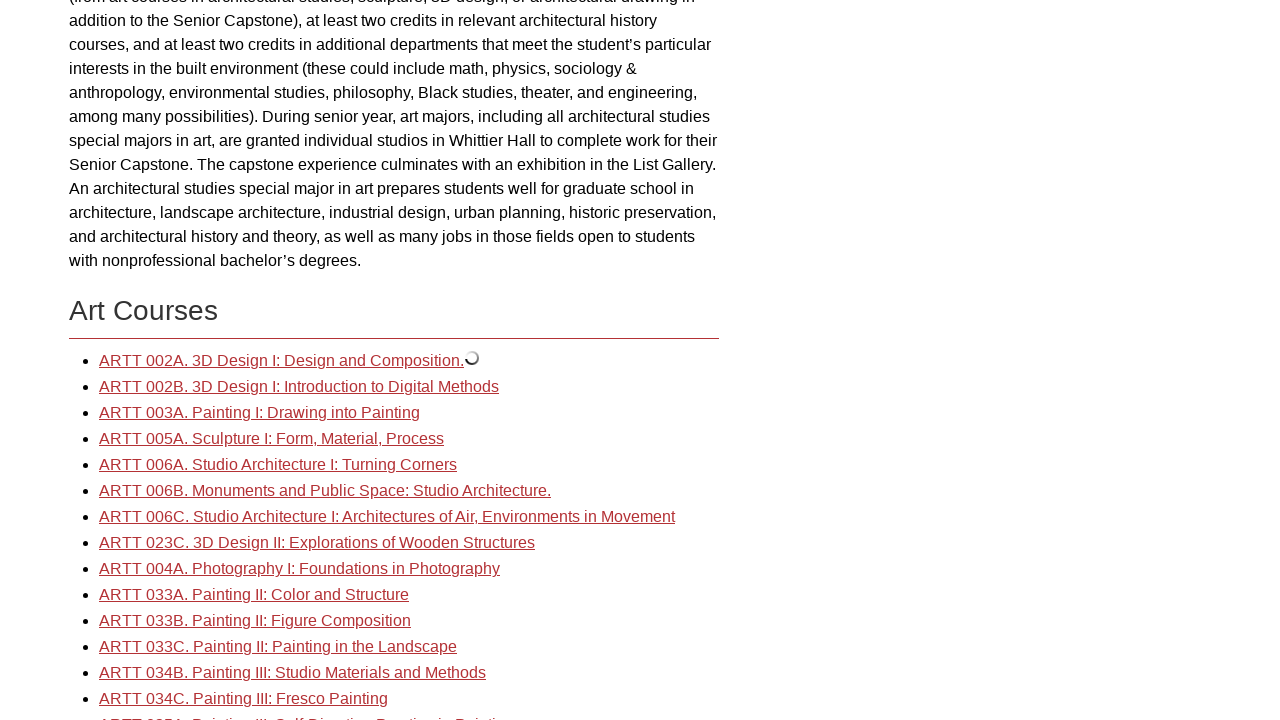

Clicked on course 2 to expand details at (299, 387) on .acalog-course >> nth=1 >> a
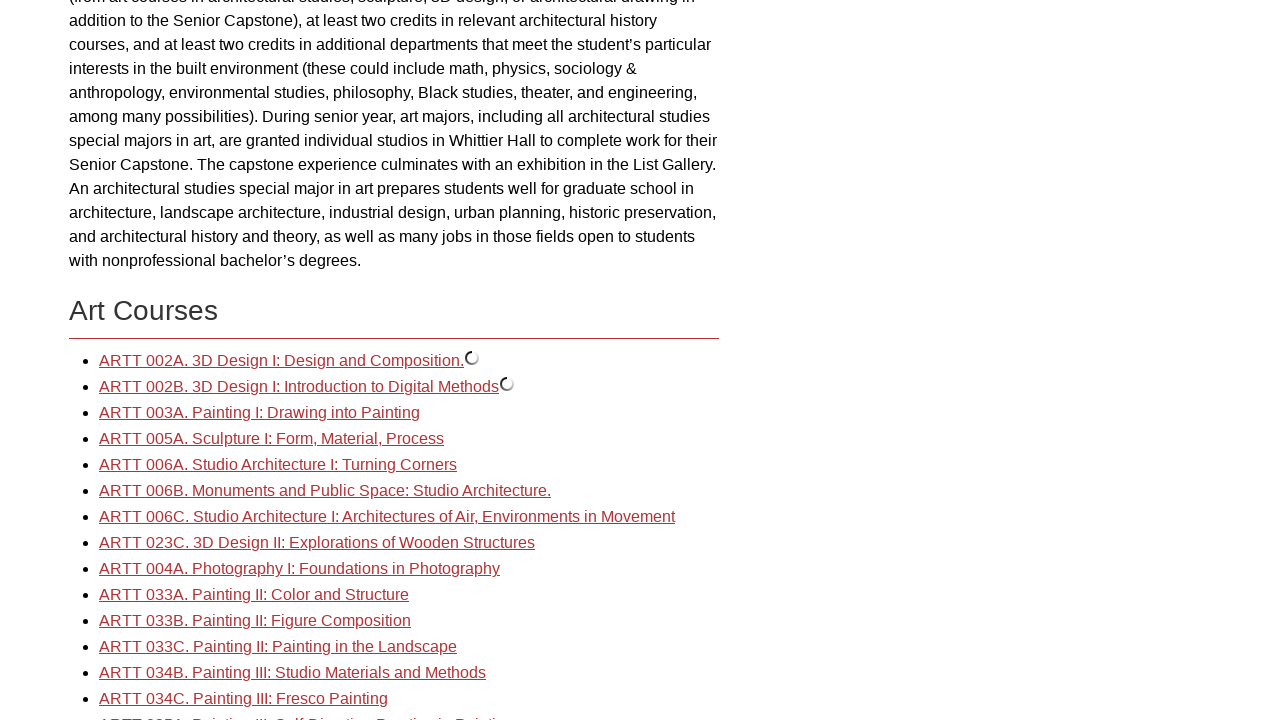

Waited for course 2 expansion animation to complete
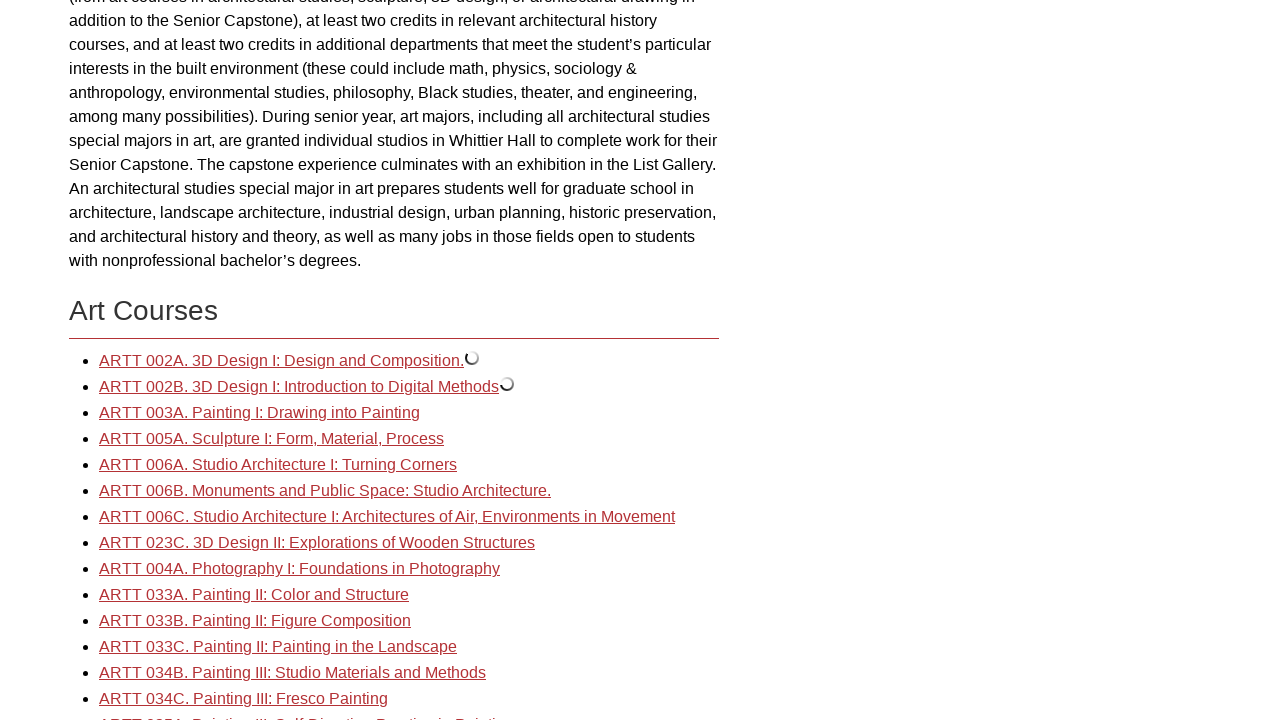

Clicked on course 3 to expand details at (260, 413) on .acalog-course >> nth=2 >> a
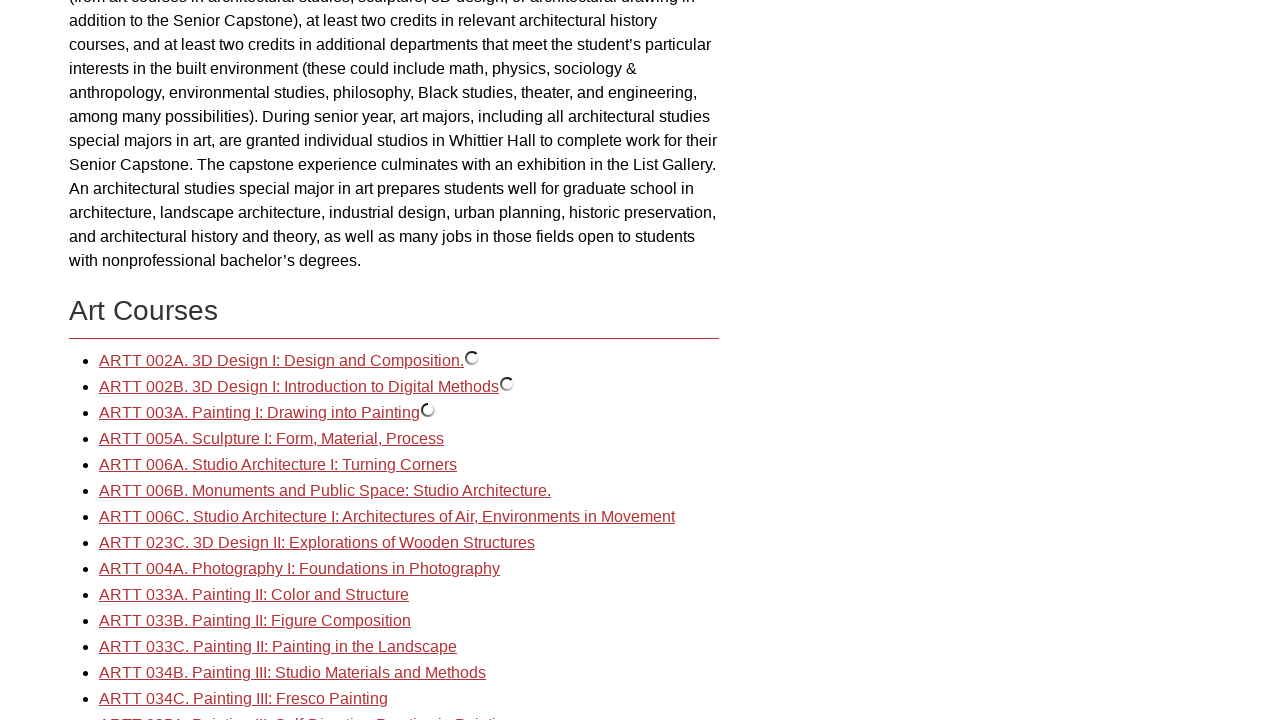

Waited for course 3 expansion animation to complete
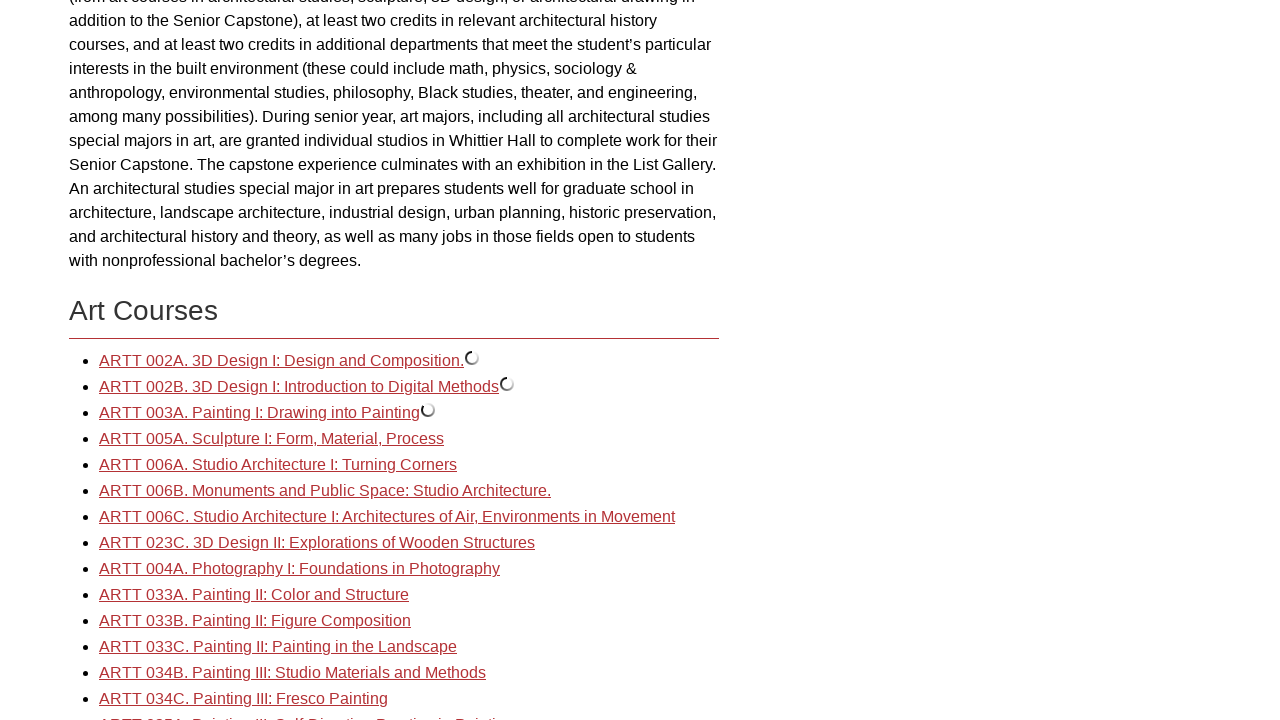

Clicked on course 4 to expand details at (272, 439) on .acalog-course >> nth=3 >> a
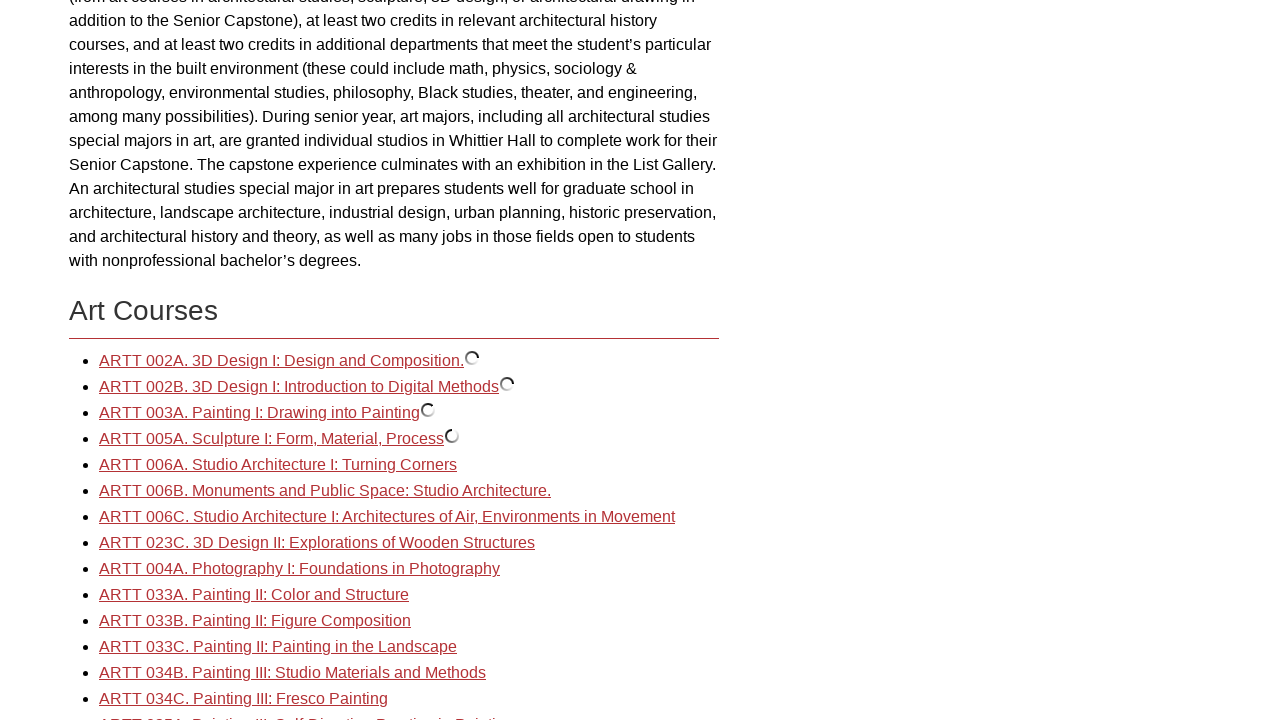

Waited for course 4 expansion animation to complete
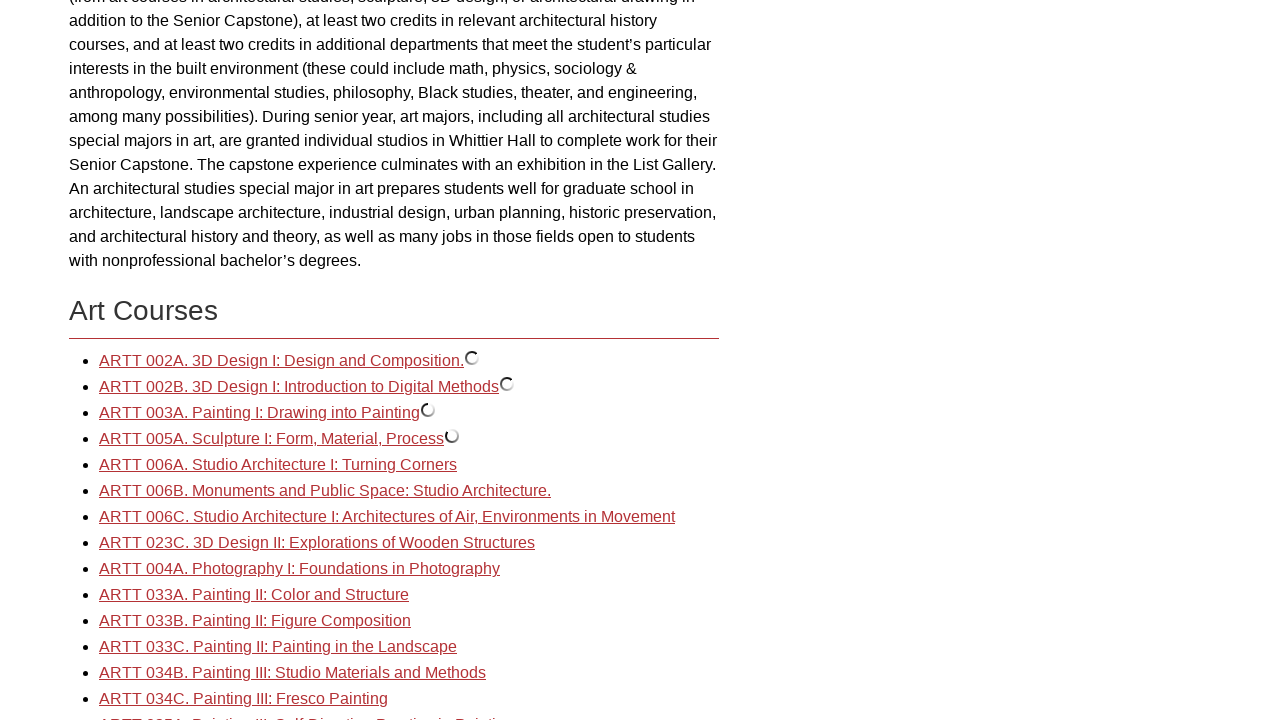

Clicked on course 5 to expand details at (278, 465) on .acalog-course >> nth=4 >> a
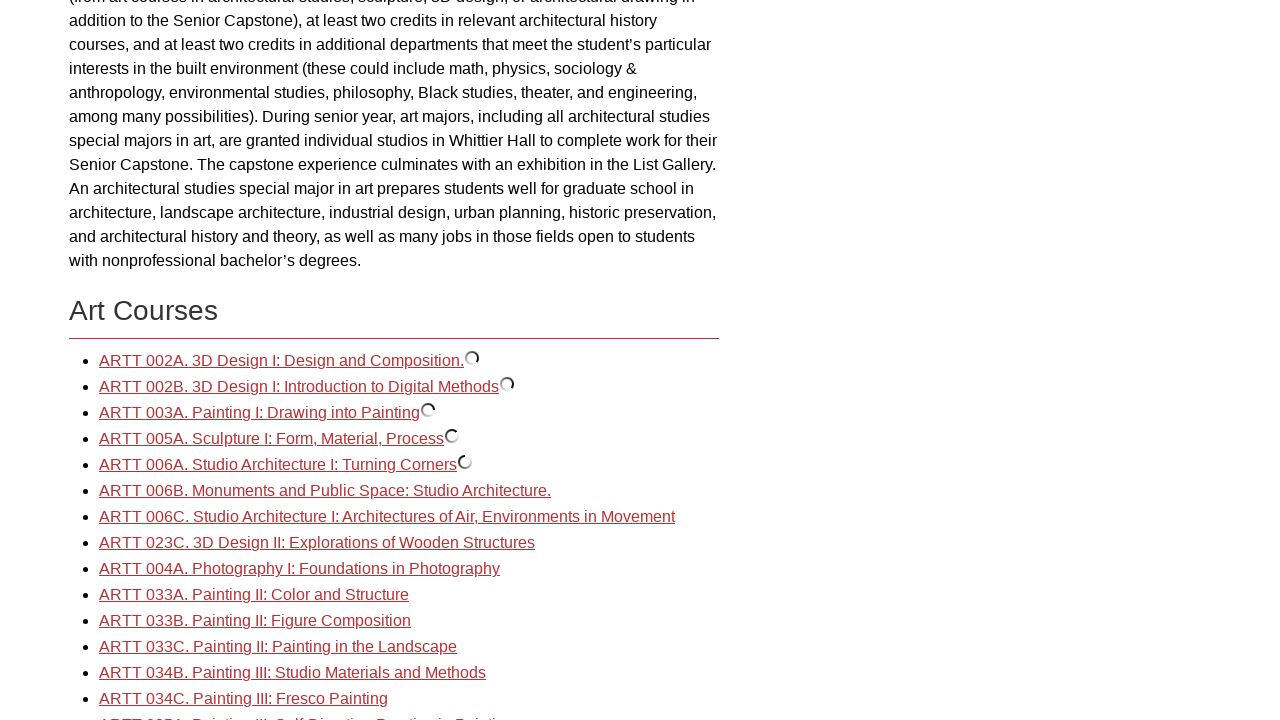

Waited for course 5 expansion animation to complete
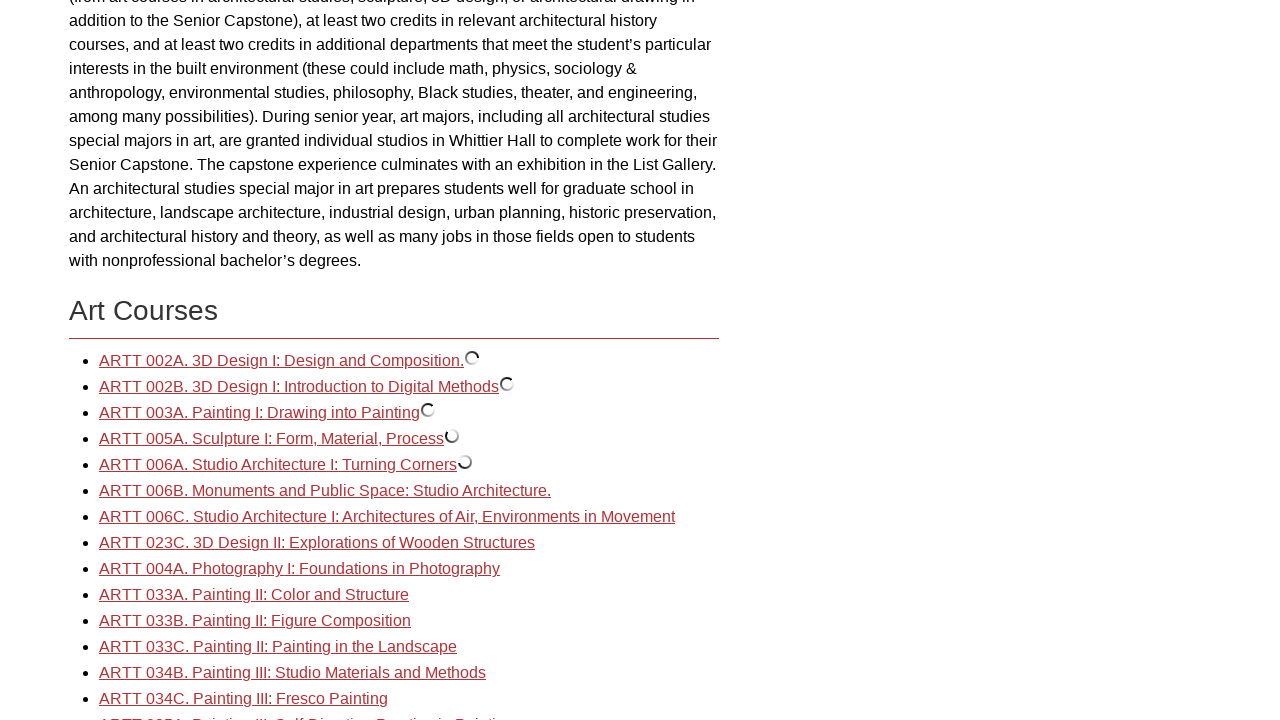

Clicked on course 6 to expand details at (325, 491) on .acalog-course >> nth=5 >> a
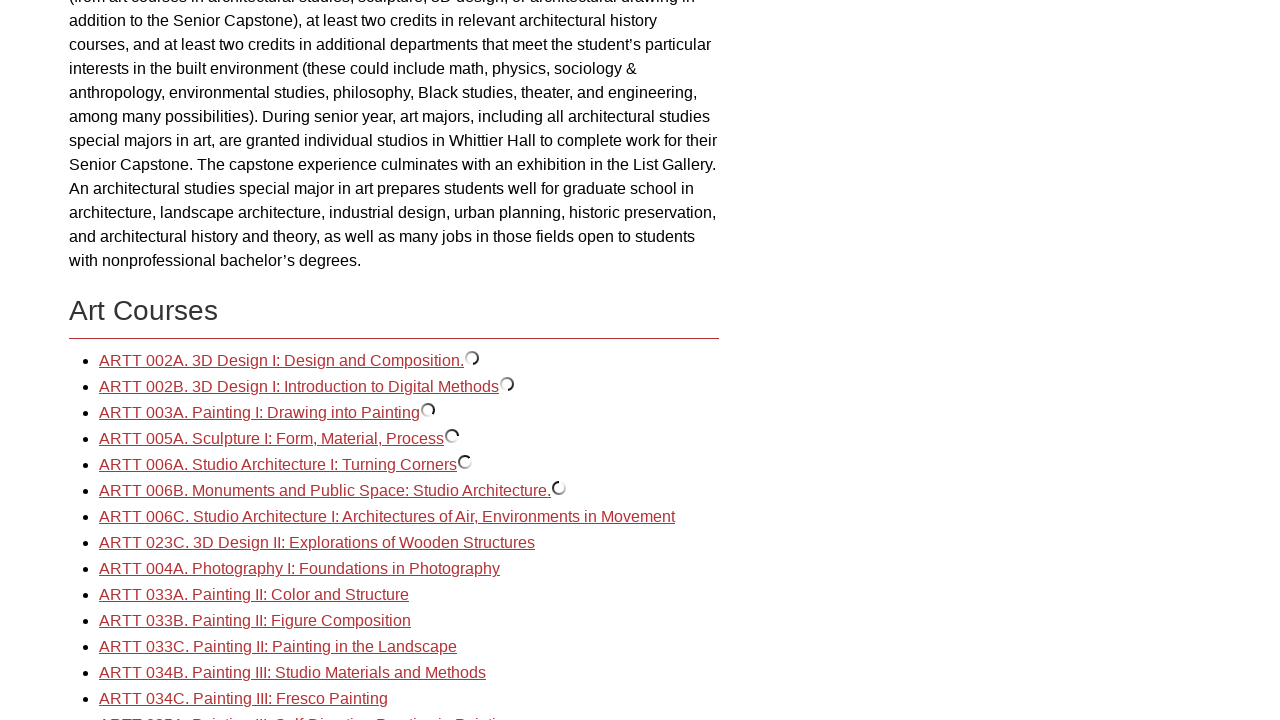

Waited for course 6 expansion animation to complete
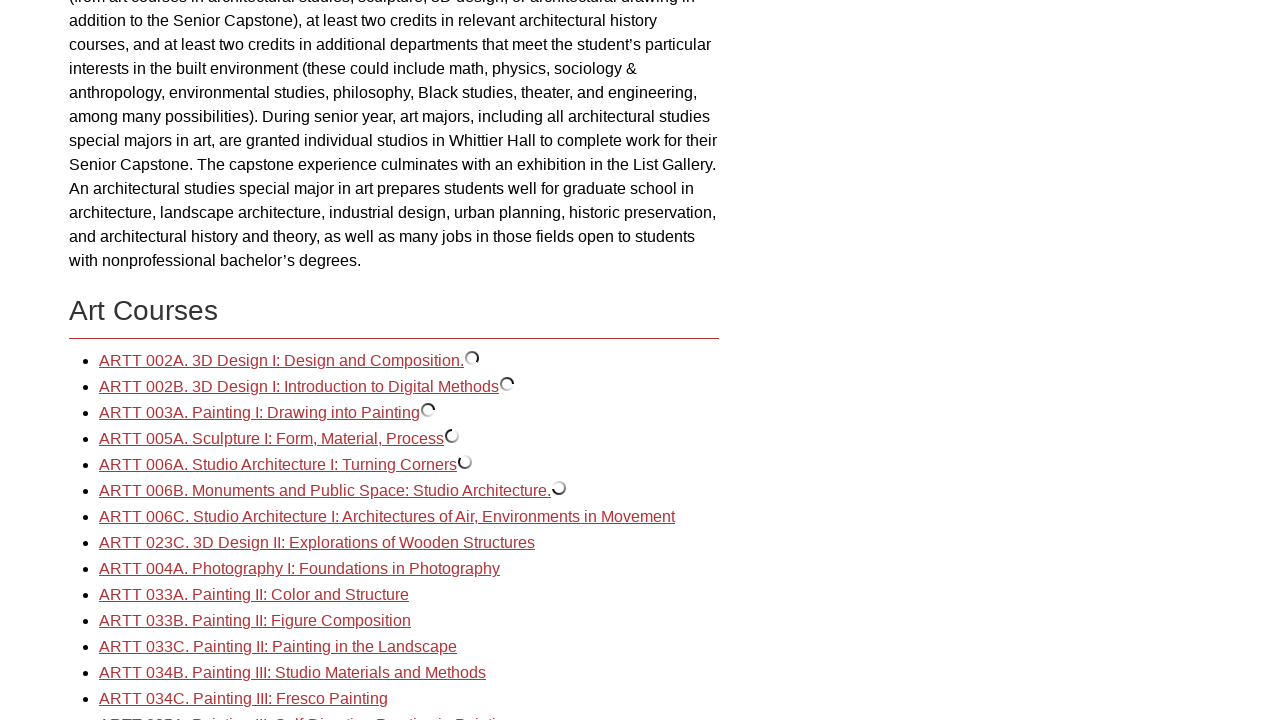

Clicked on course 7 to expand details at (387, 517) on .acalog-course >> nth=6 >> a
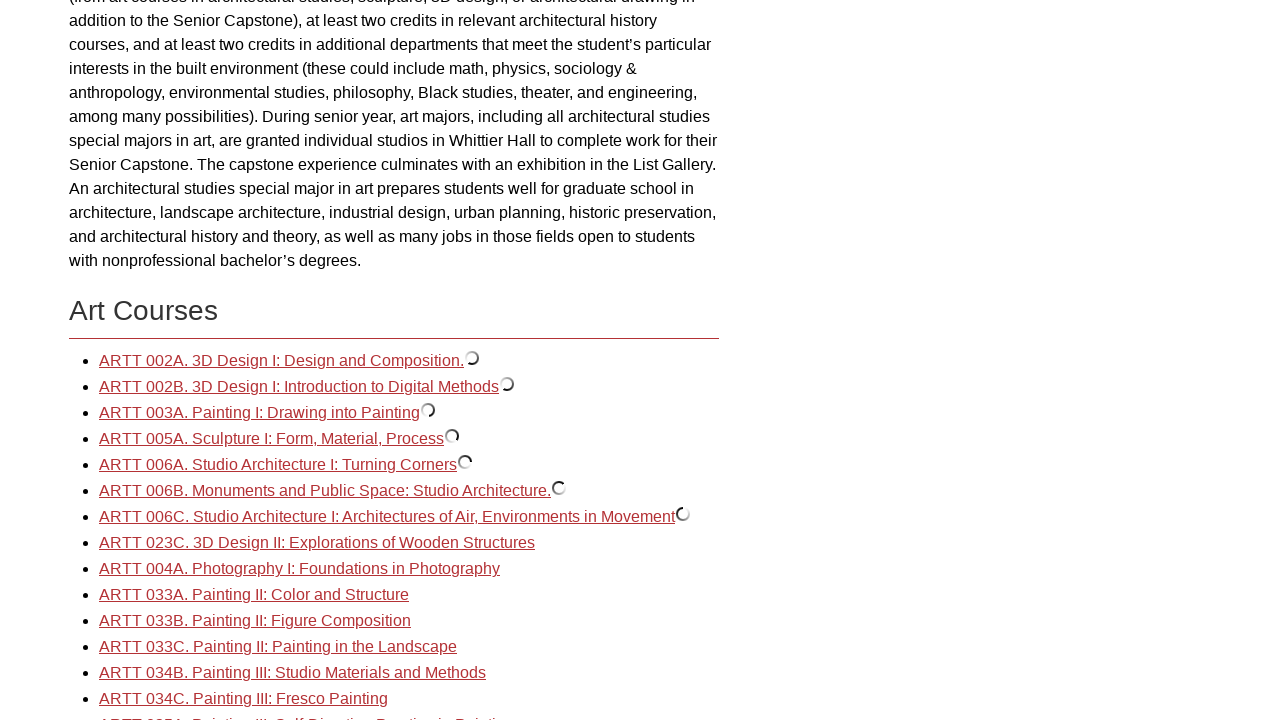

Waited for course 7 expansion animation to complete
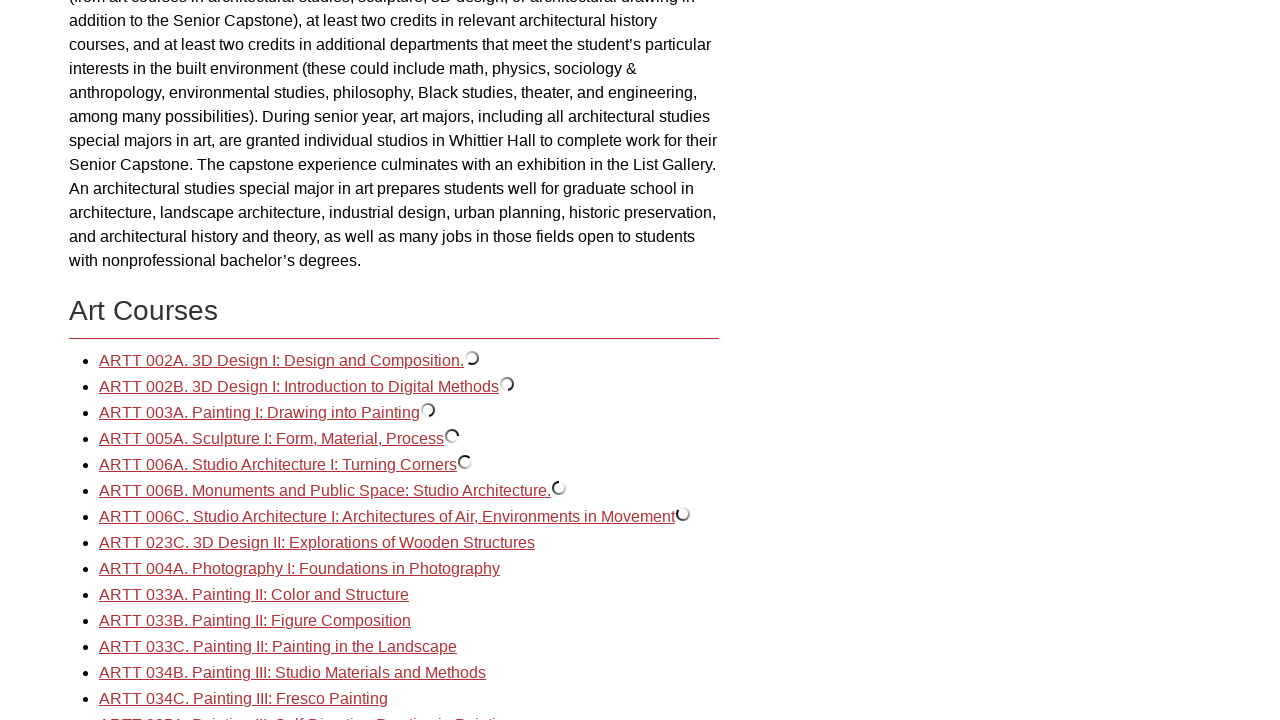

Clicked on course 8 to expand details at (317, 543) on .acalog-course >> nth=7 >> a
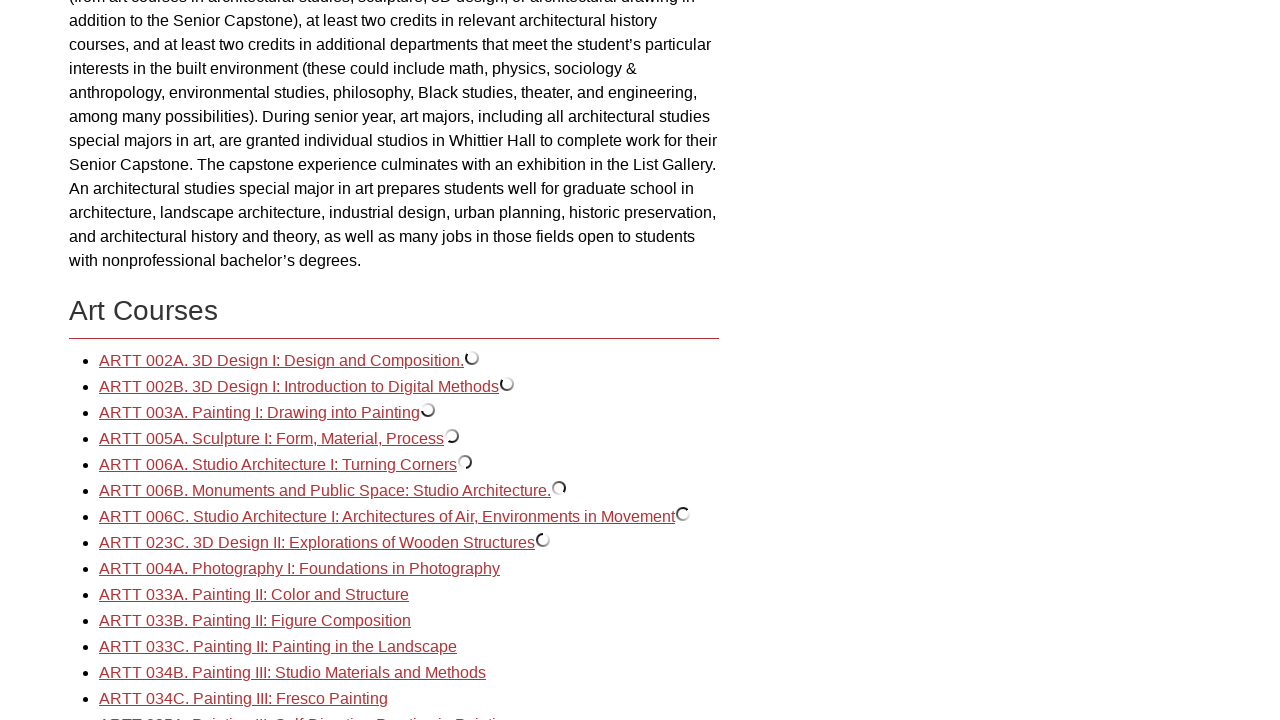

Waited for course 8 expansion animation to complete
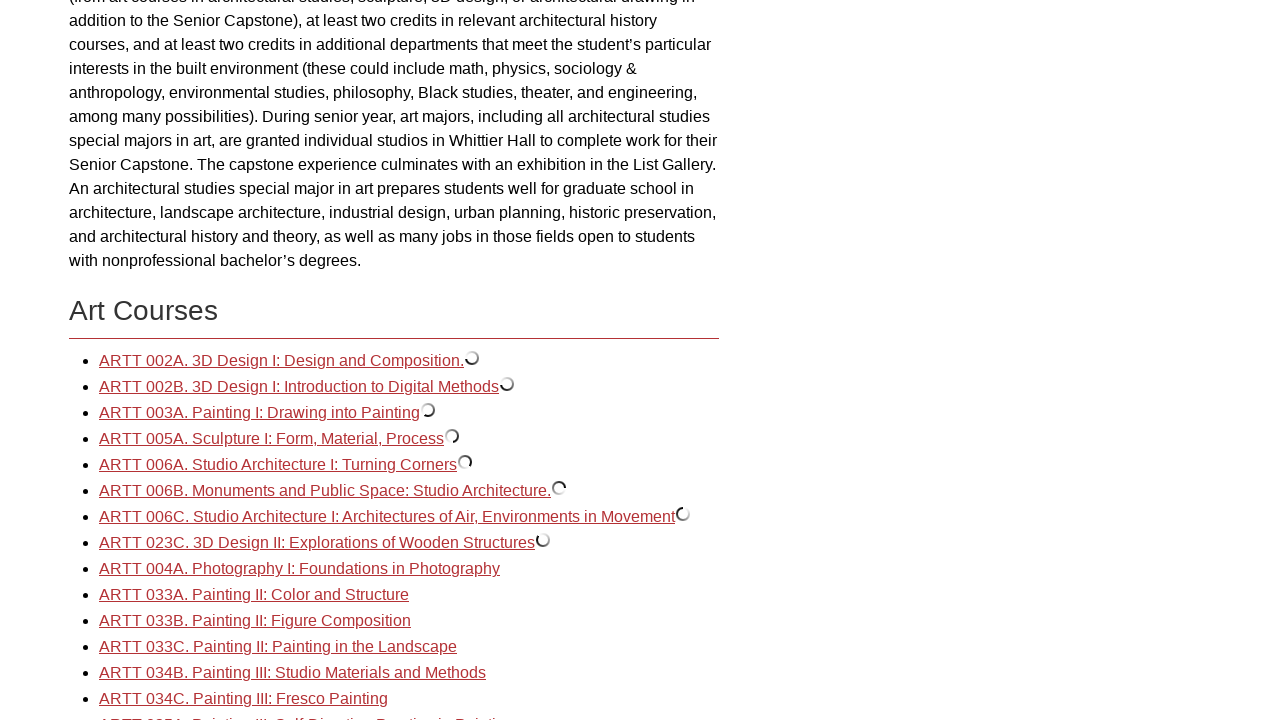

Clicked on course 9 to expand details at (300, 569) on .acalog-course >> nth=8 >> a
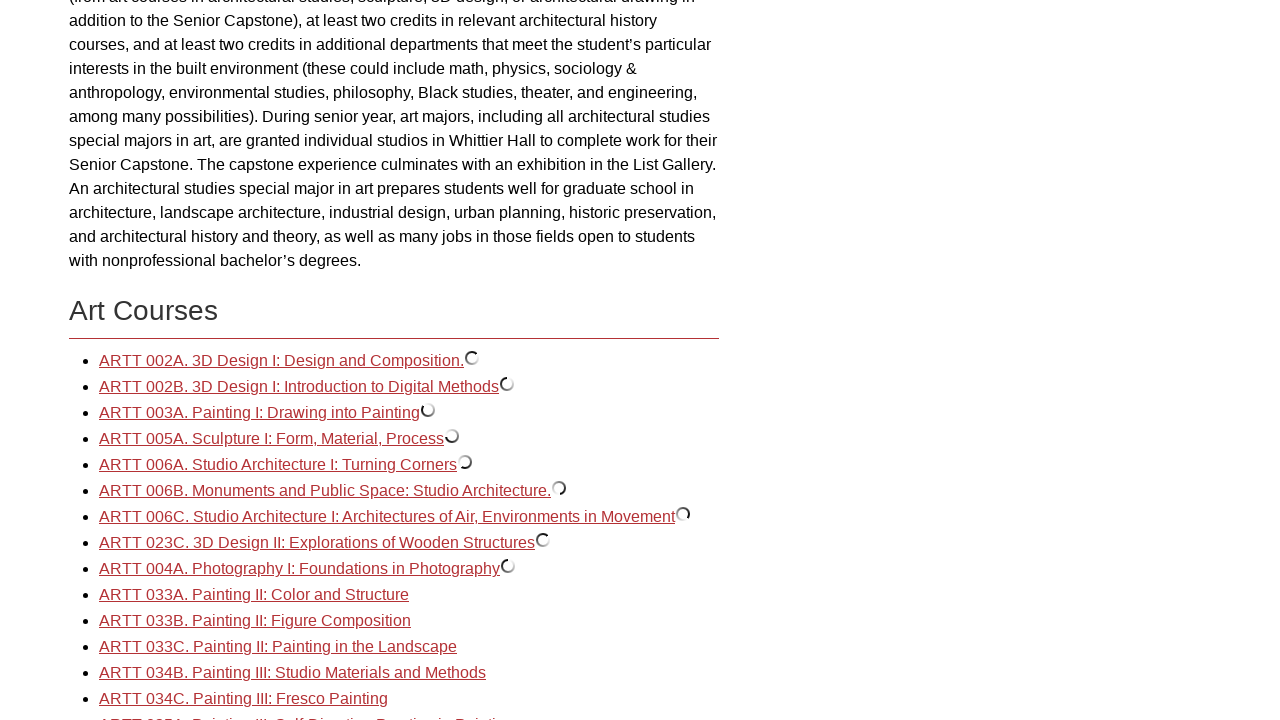

Waited for course 9 expansion animation to complete
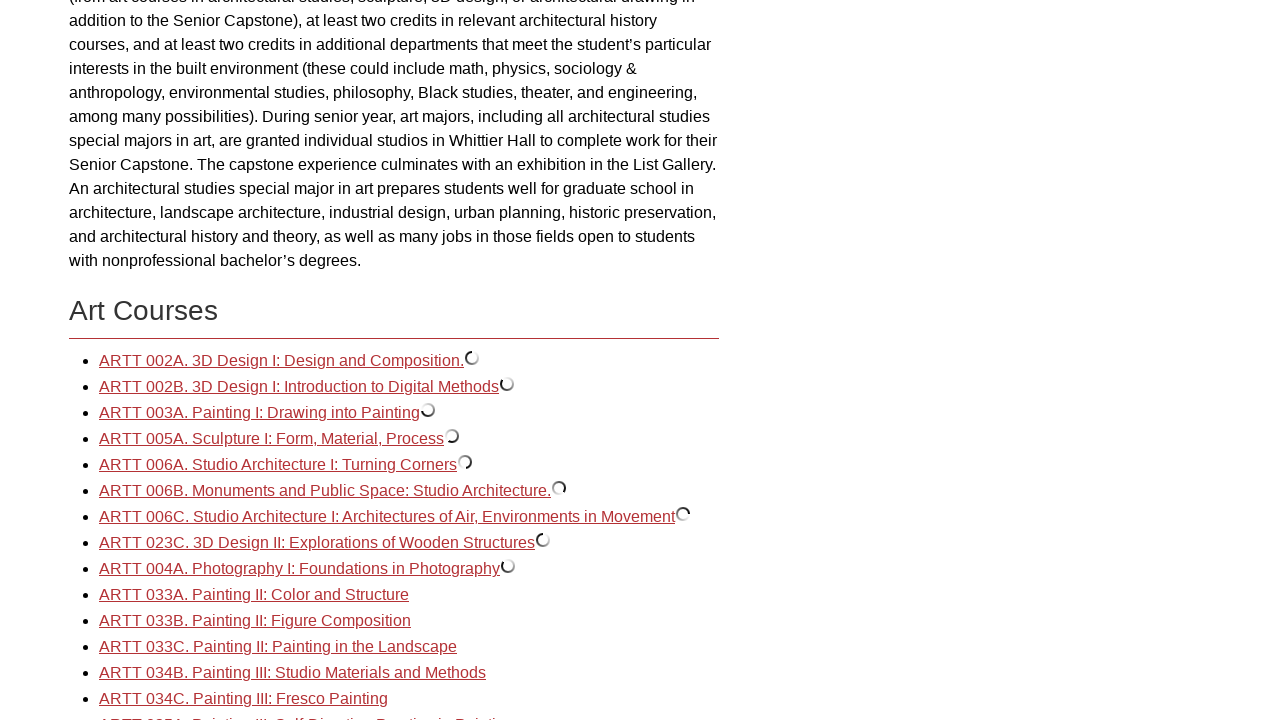

Clicked on course 10 to expand details at (254, 595) on .acalog-course >> nth=9 >> a
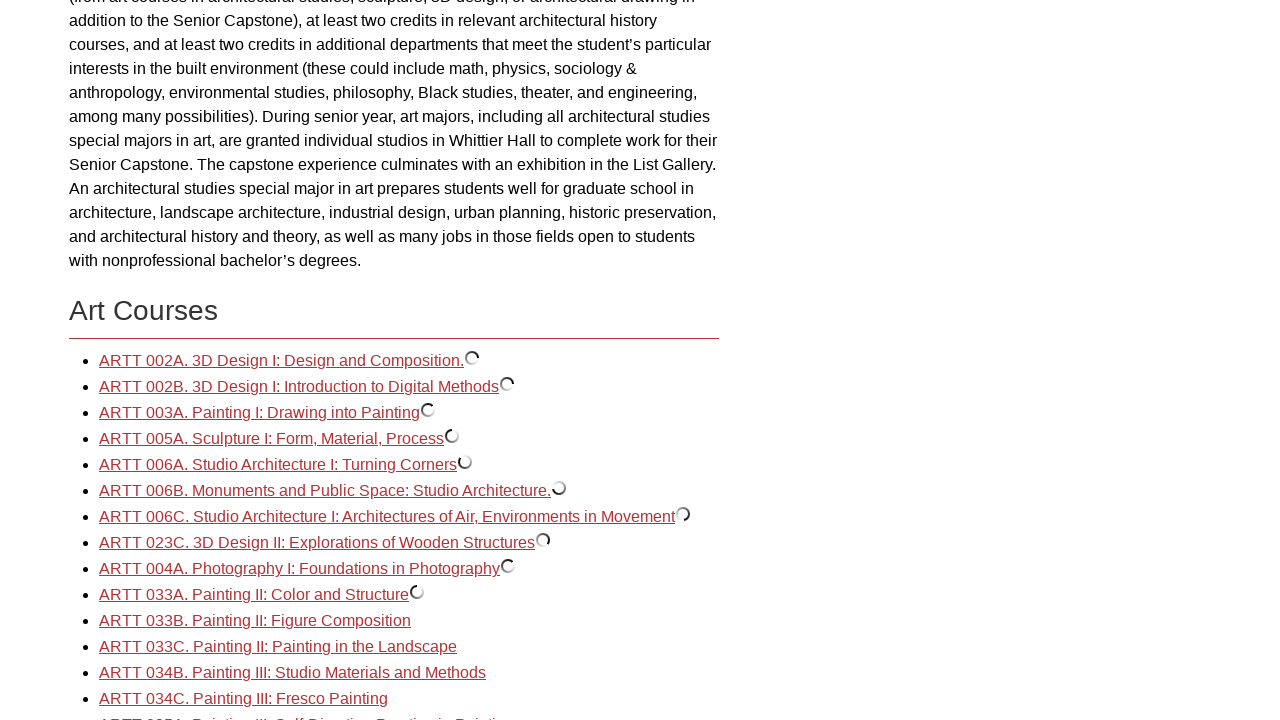

Waited for course 10 expansion animation to complete
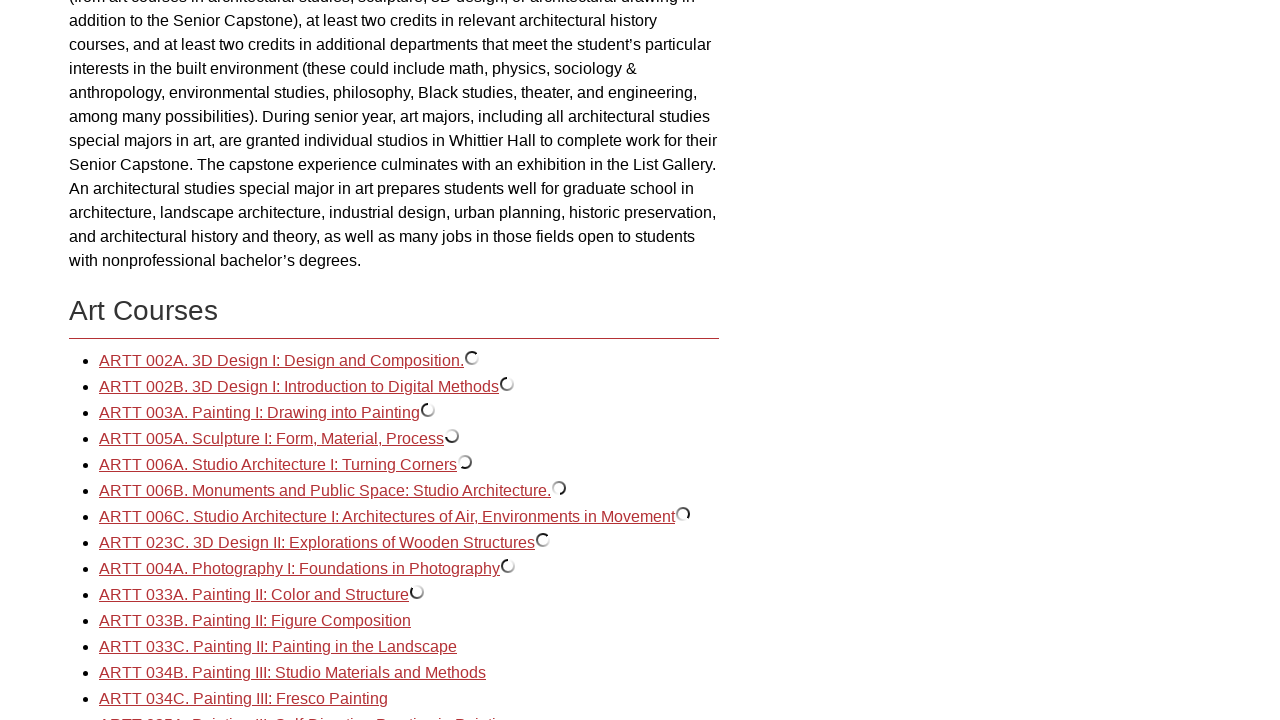

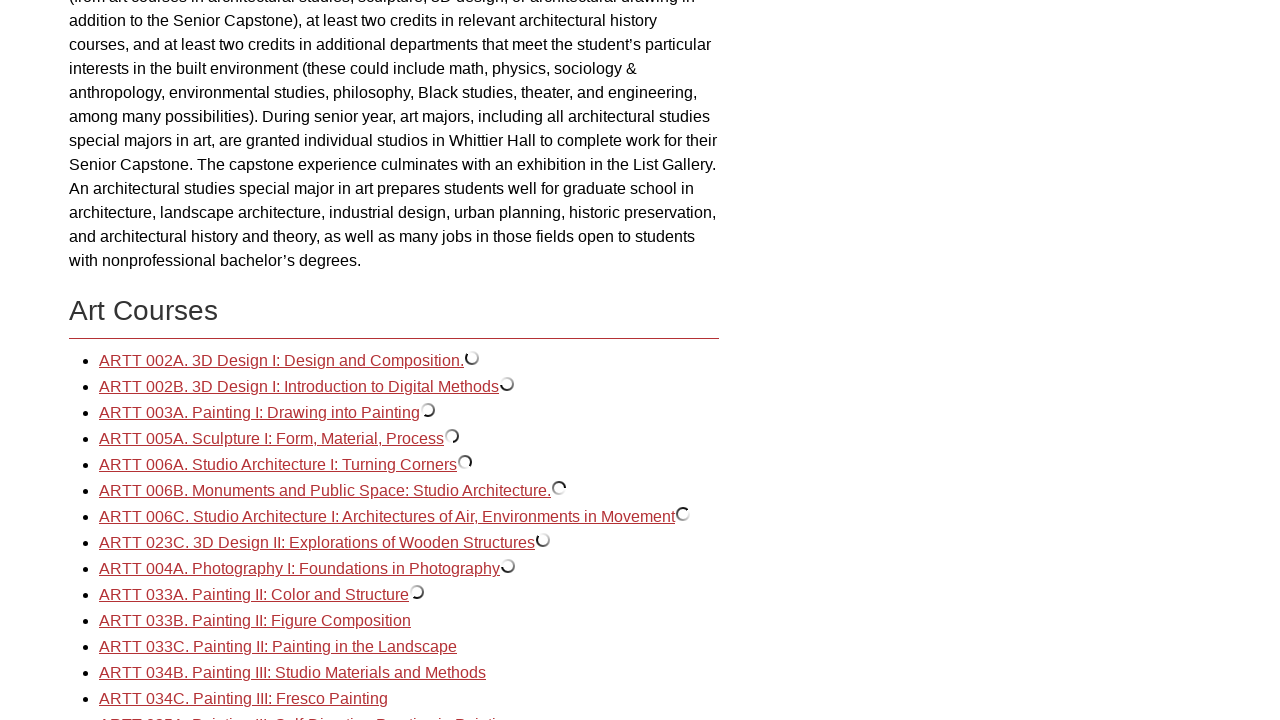